Tests e-commerce shopping cart functionality by adding specific vegetables (Cucumber, Brocolli, Beetroot) to the cart, proceeding to checkout, applying a promo code, and verifying the promo is applied successfully.

Starting URL: https://rahulshettyacademy.com/seleniumPractise/

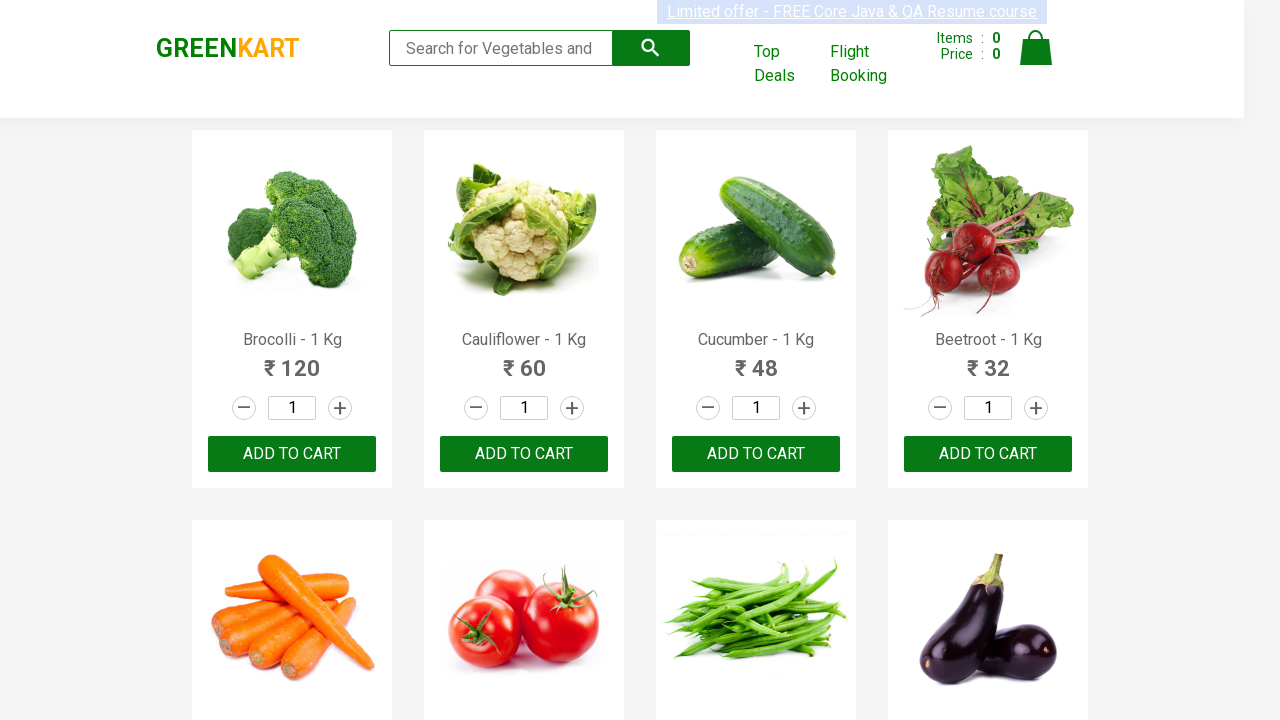

Waited for product list to load
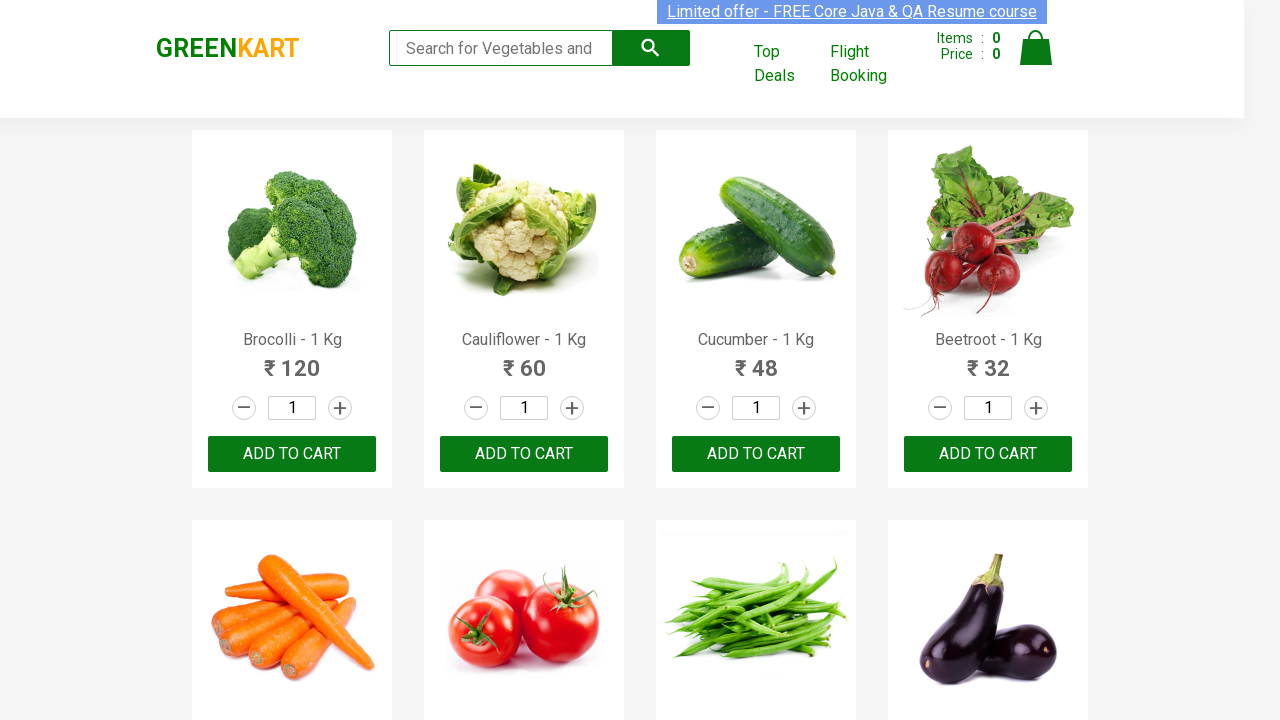

Retrieved all product elements from the page
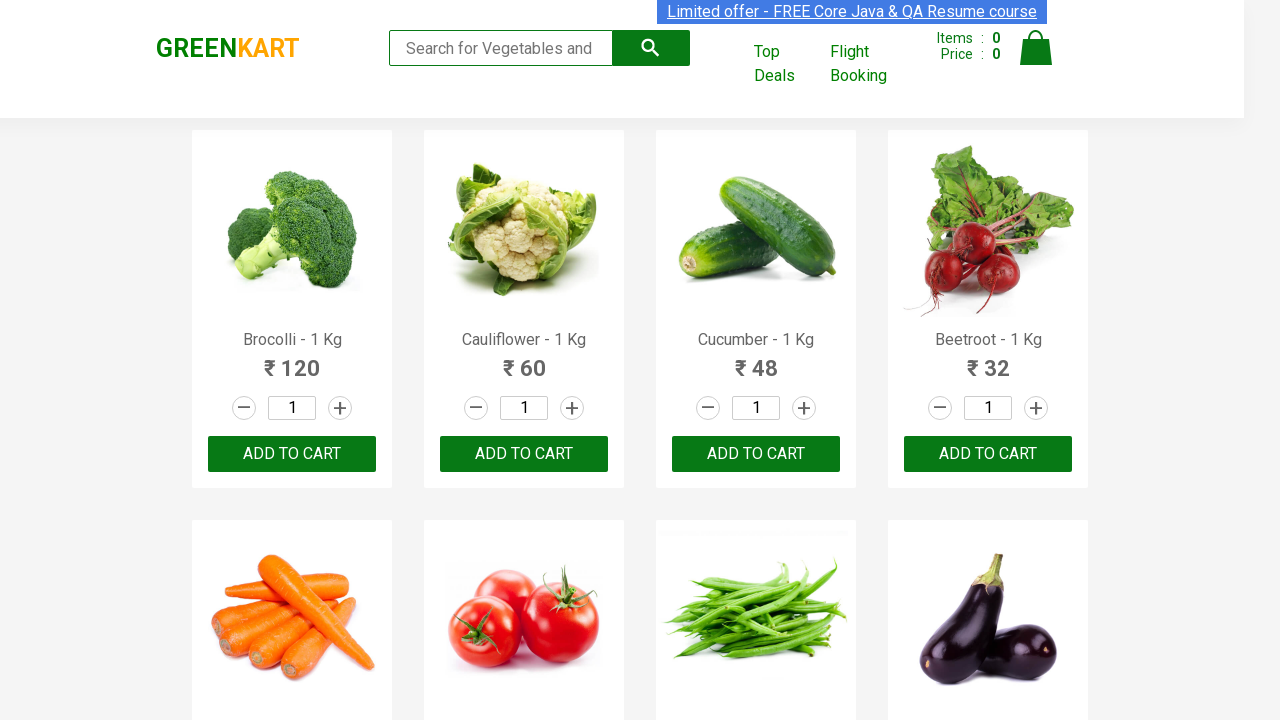

Retrieved all add to cart buttons
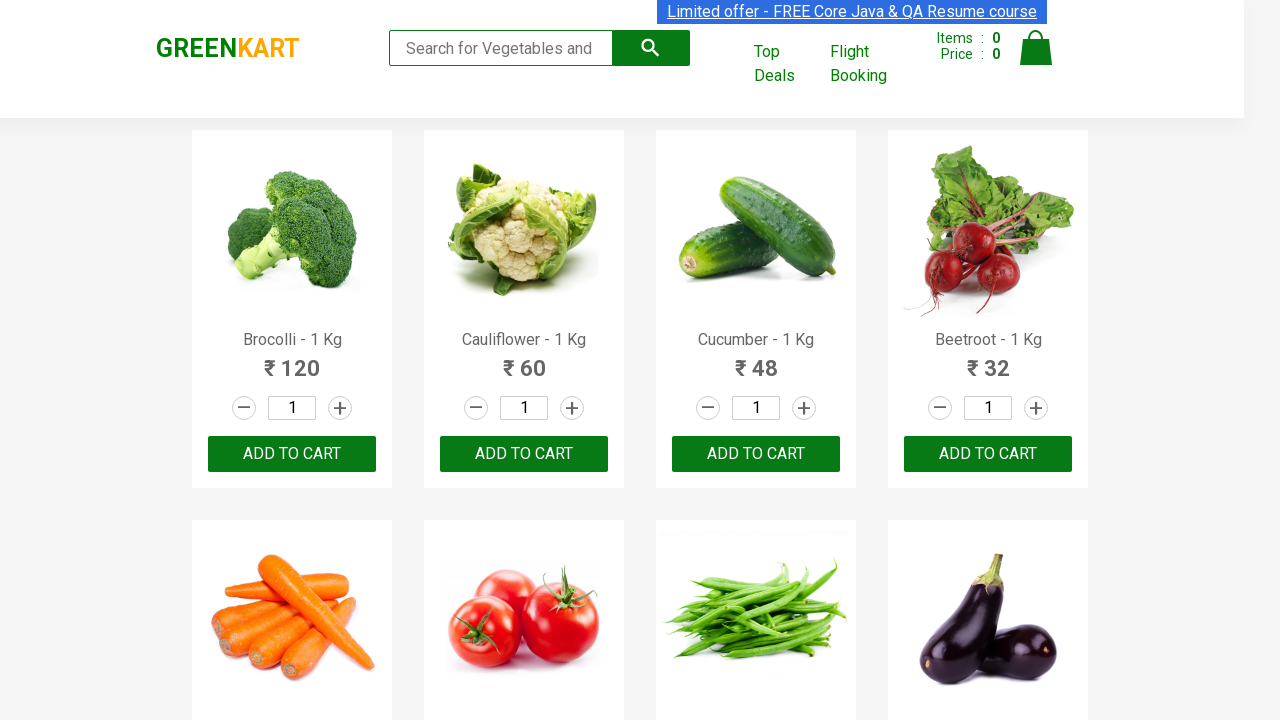

Added Brocolli to cart at (292, 454) on xpath=//div[@class='product-action']/button >> nth=0
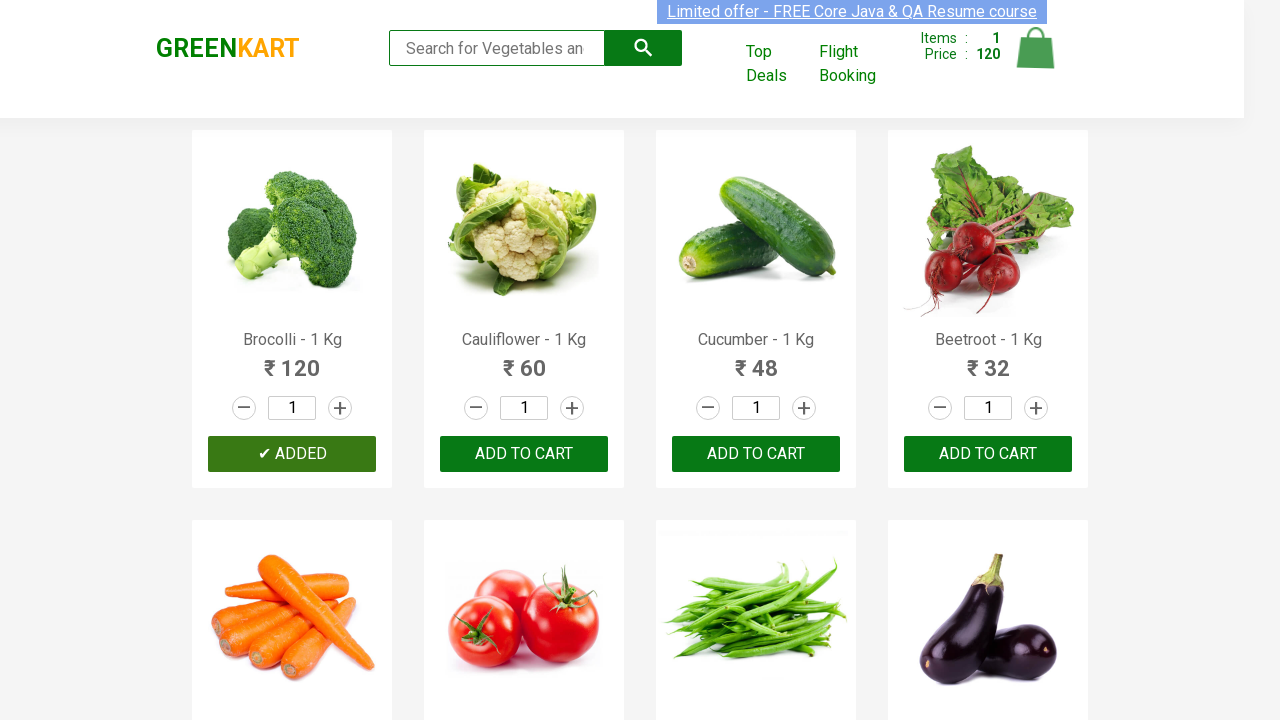

Added Cucumber to cart at (756, 454) on xpath=//div[@class='product-action']/button >> nth=2
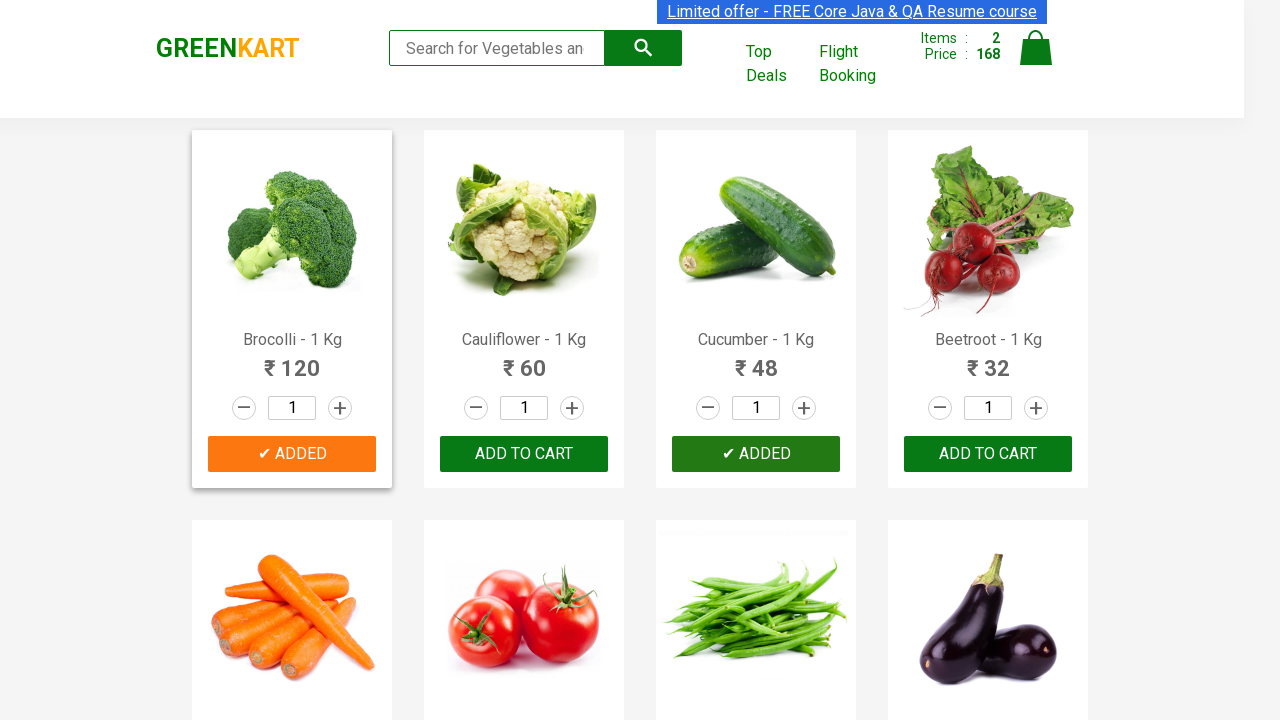

Added Beetroot to cart at (988, 454) on xpath=//div[@class='product-action']/button >> nth=3
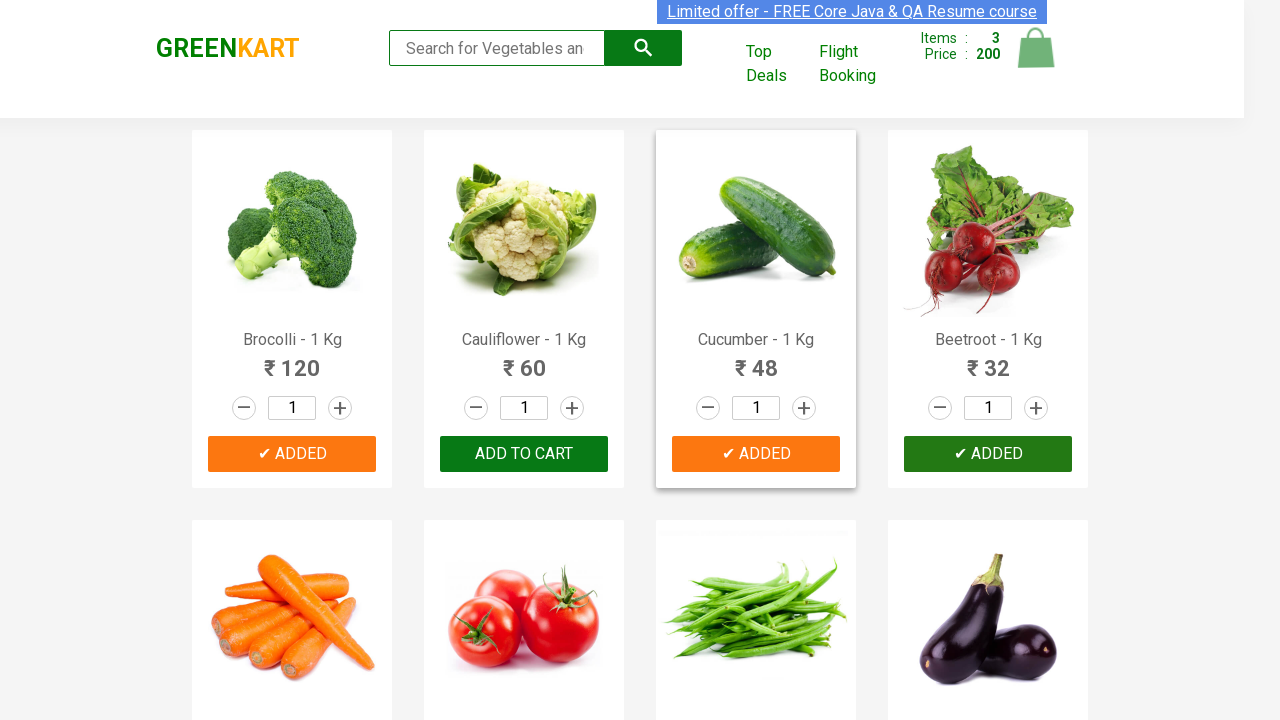

Clicked on cart icon to view shopping cart at (1036, 48) on img[alt='Cart']
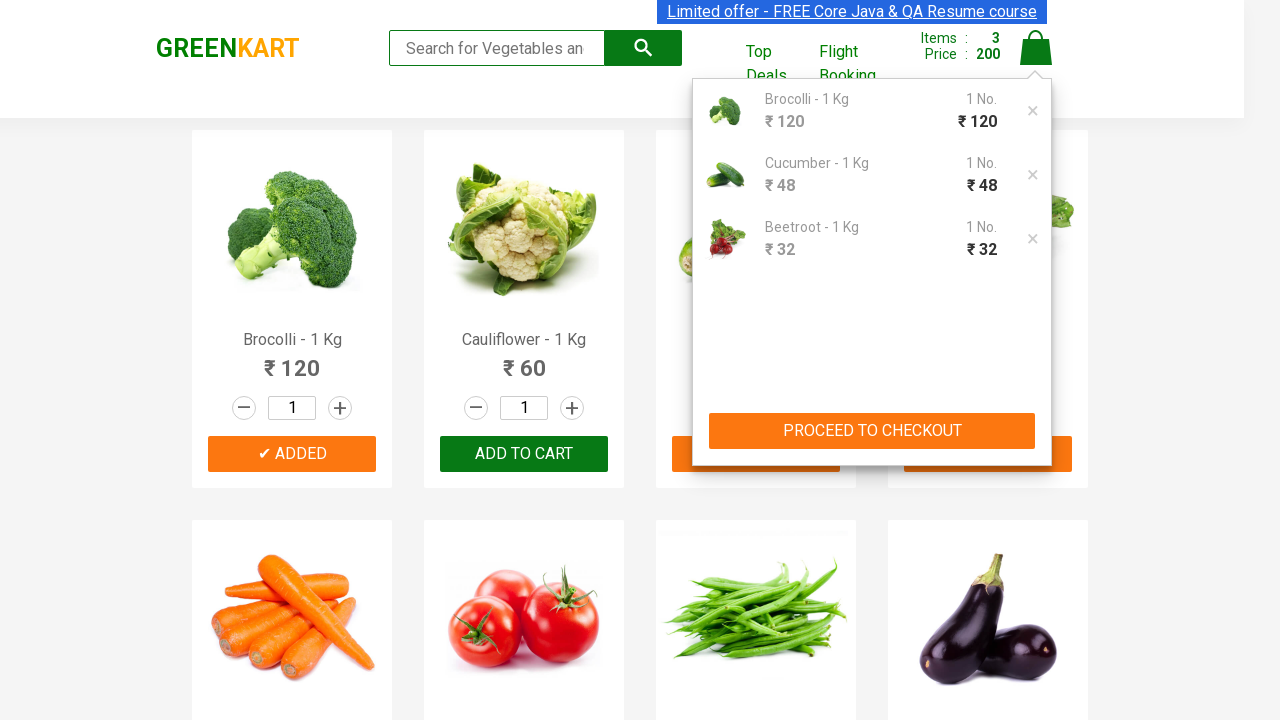

Clicked PROCEED TO CHECKOUT button at (872, 431) on xpath=//button[contains(text(),'PROCEED TO CHECKOUT')]
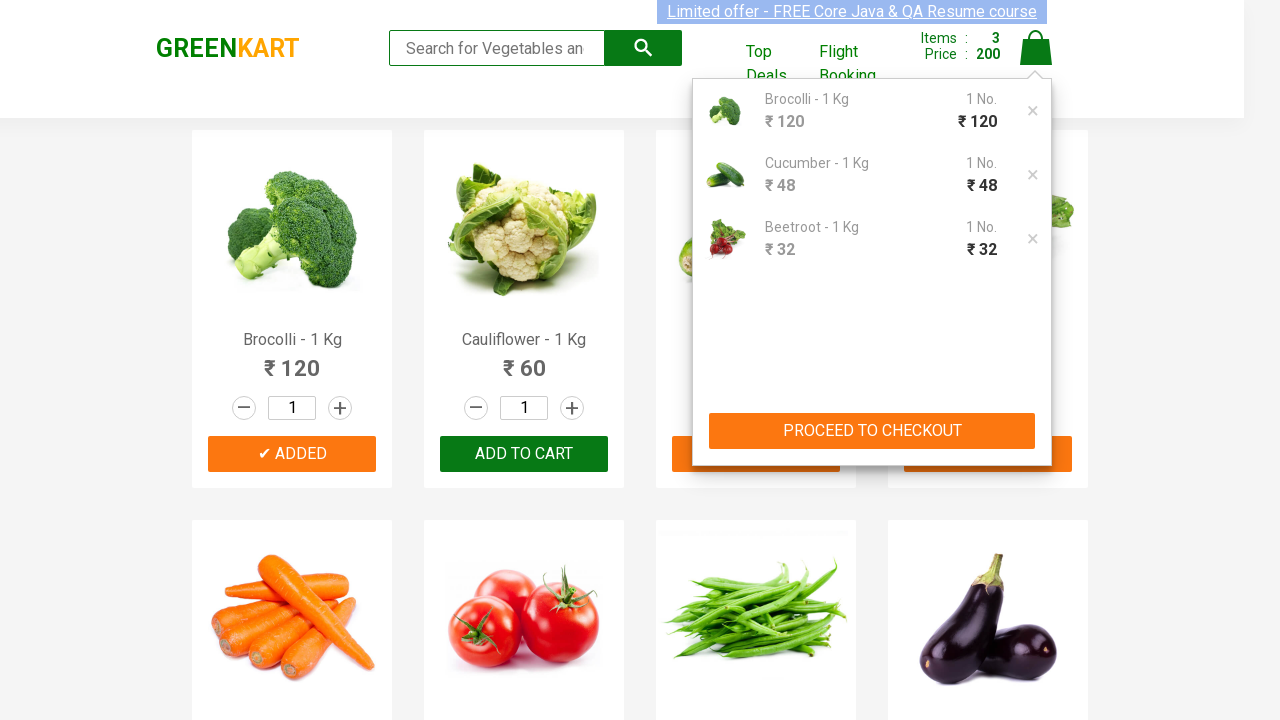

Promo code input field is now visible
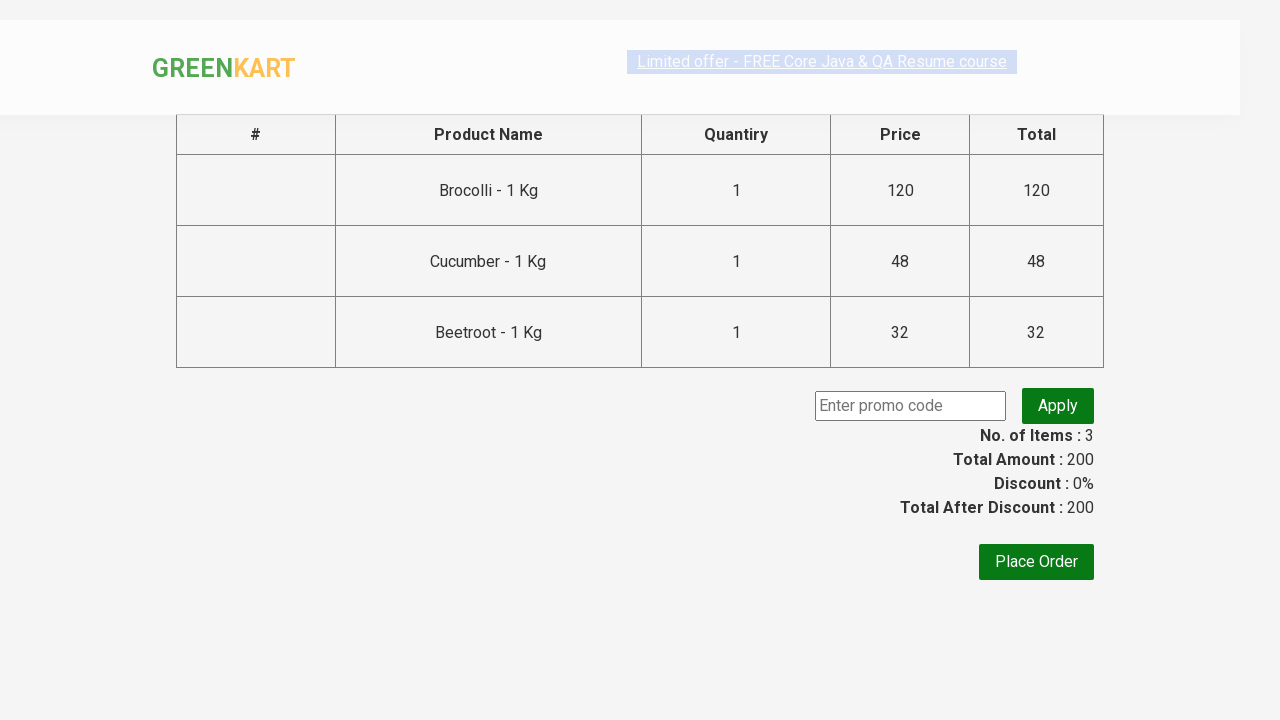

Entered promo code 'rahulshettyacademy' into the promo code field on input.promoCode
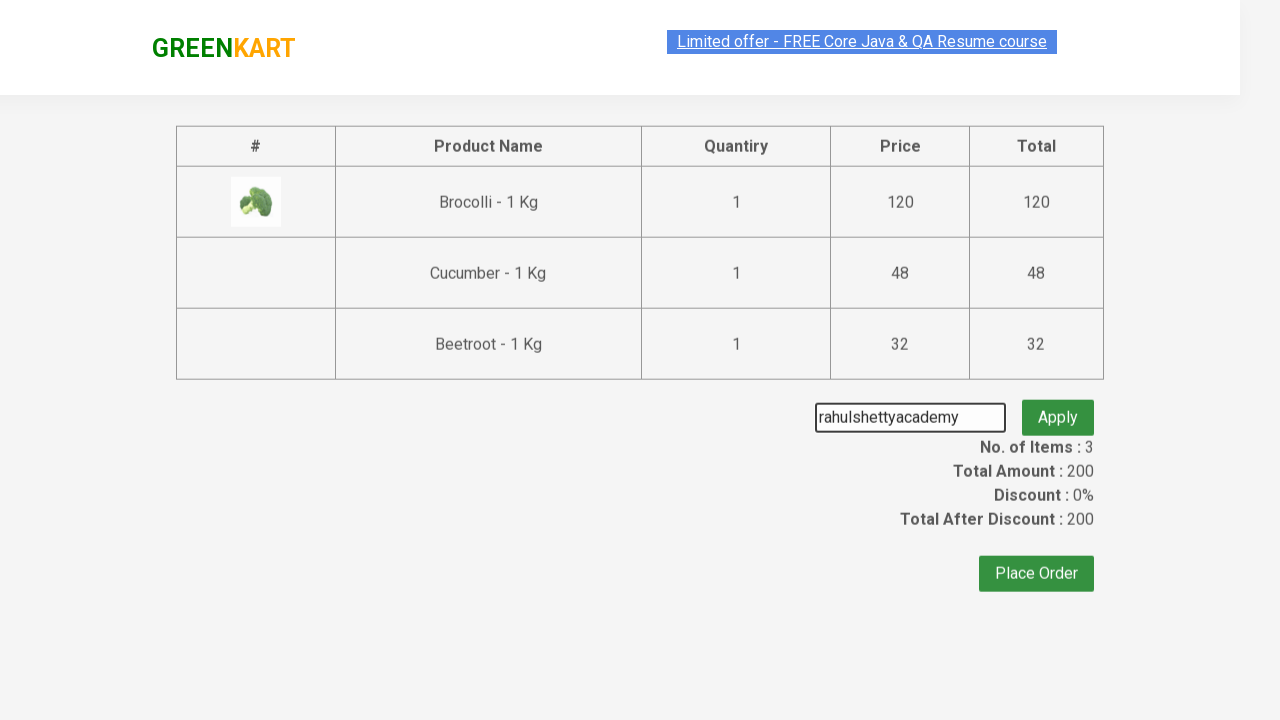

Clicked the apply promo button at (1058, 406) on button.promoBtn
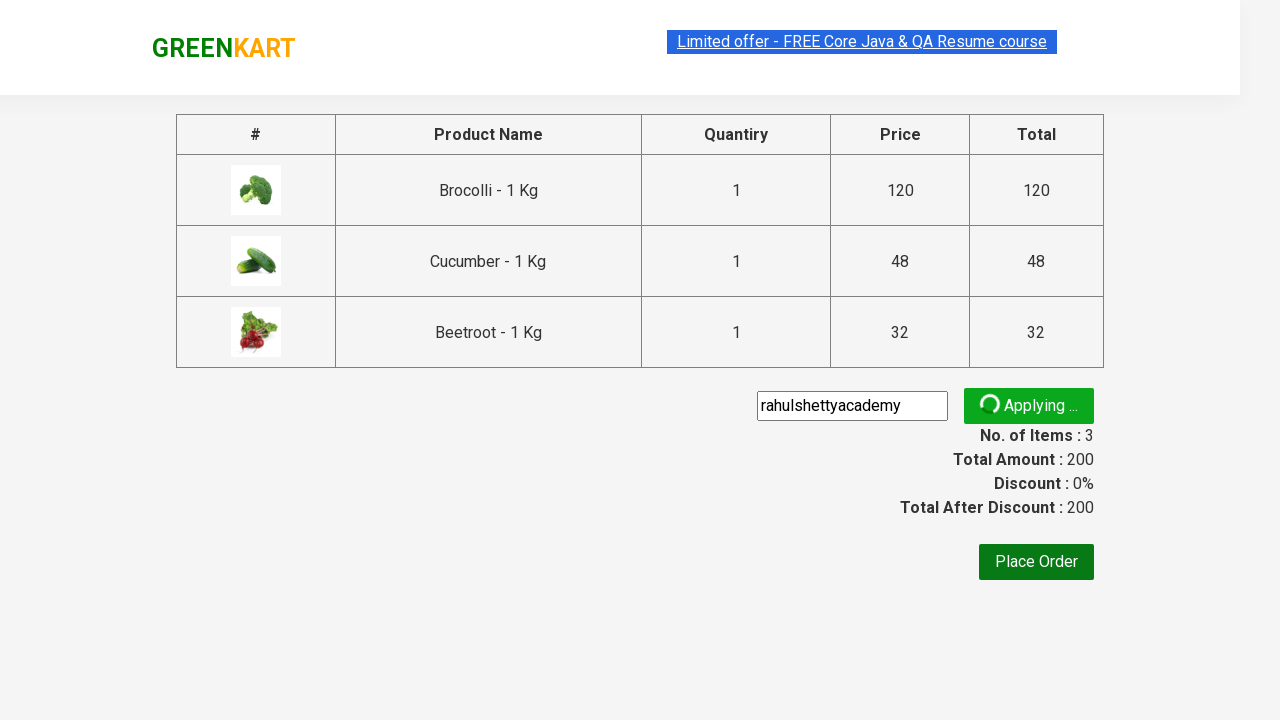

Promo code applied successfully - promo info message appeared
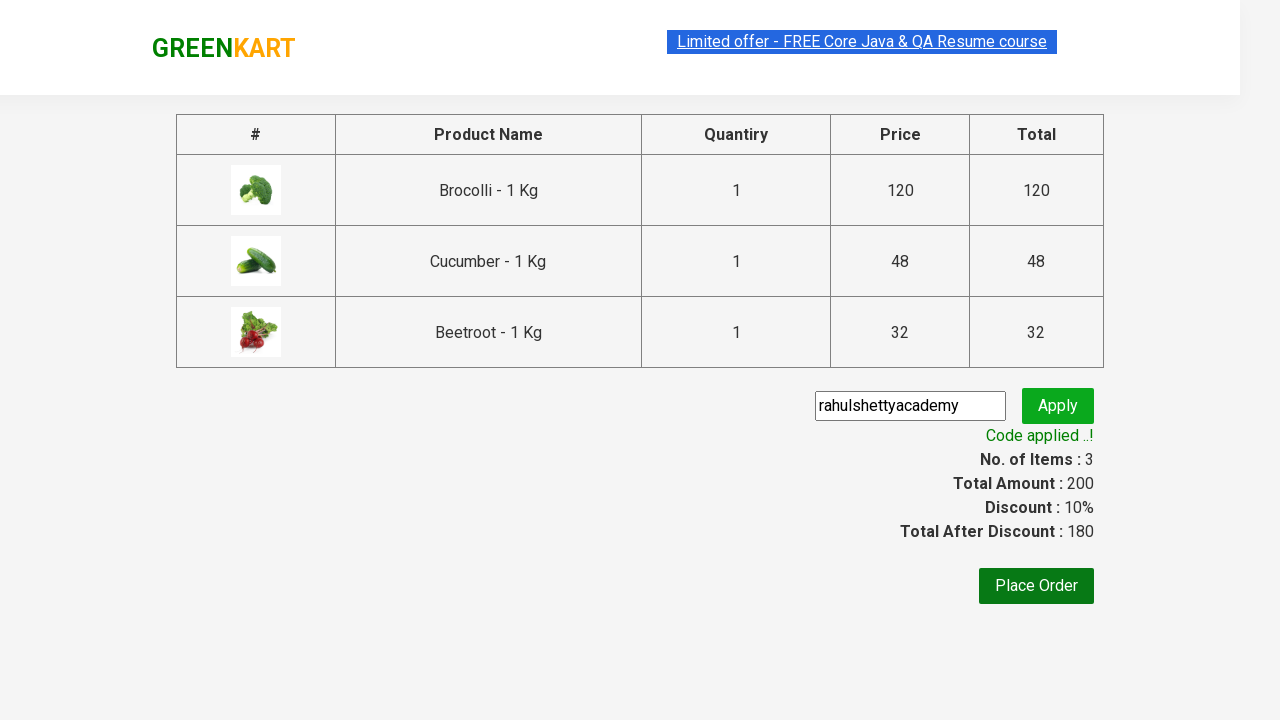

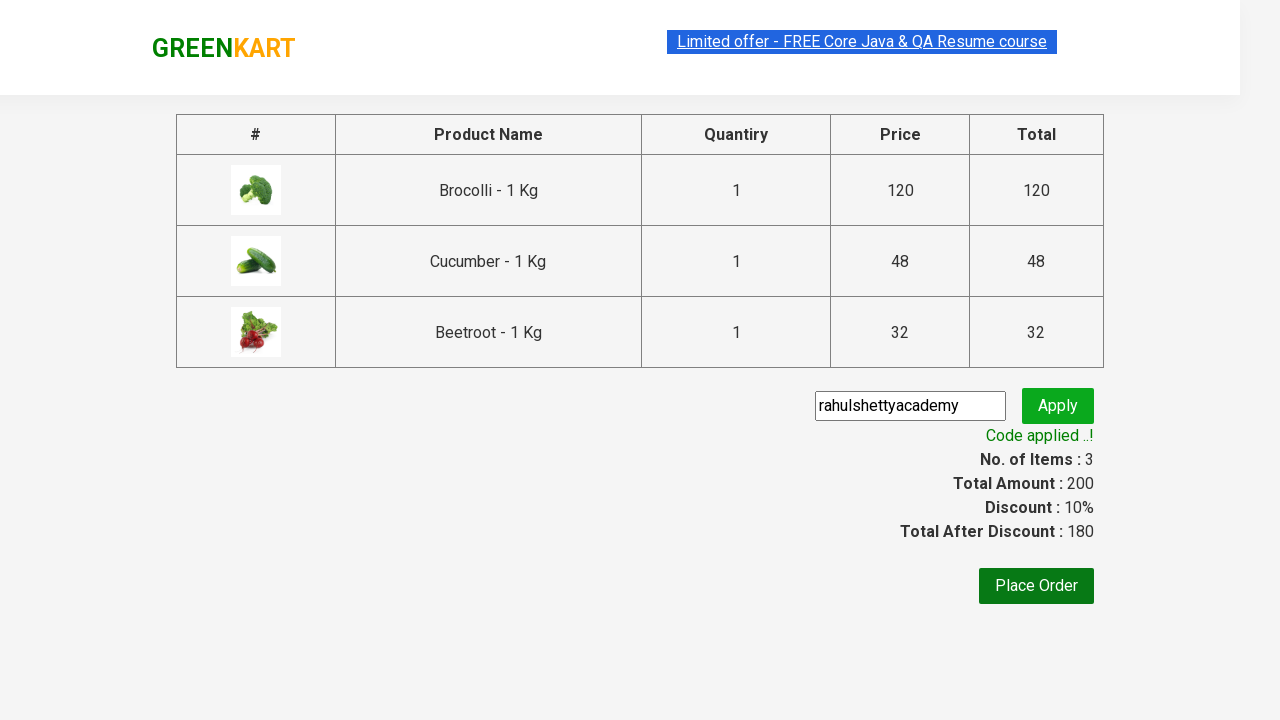